Tests the search functionality on Python.org by entering "pycon" as a search term and verifying that results are found.

Starting URL: http://www.python.org

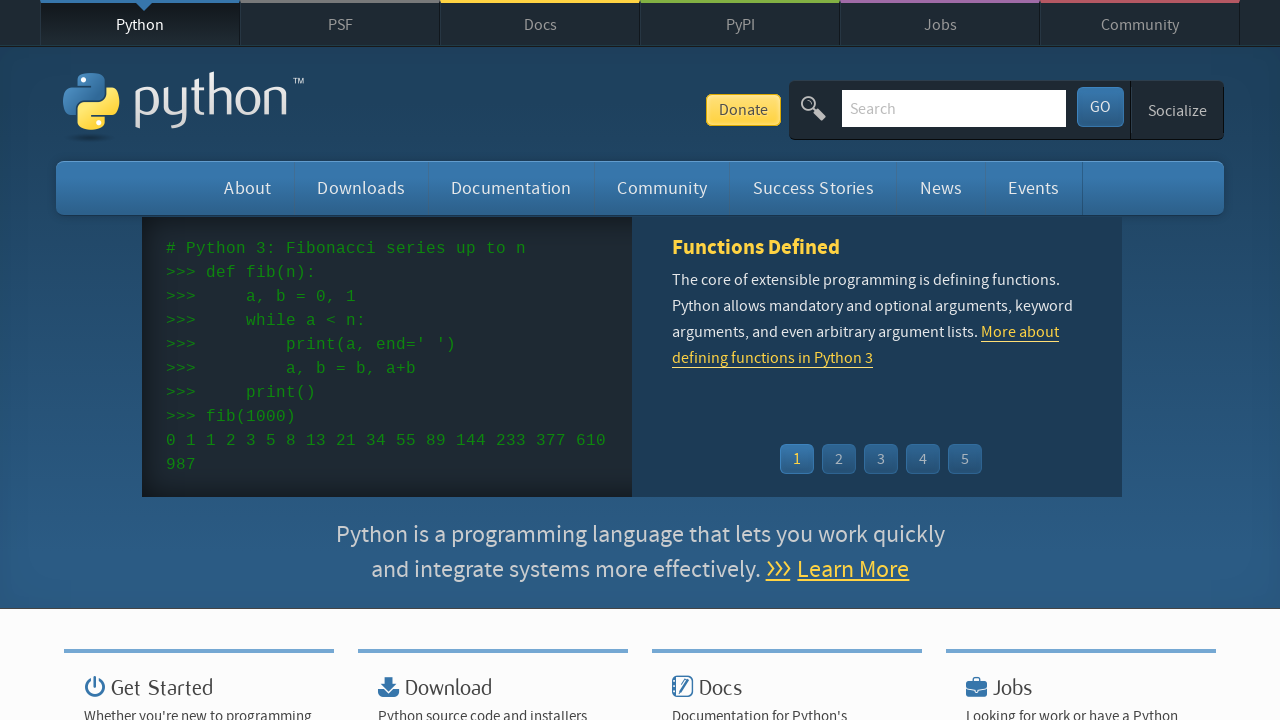

Verified 'Python' is in page title
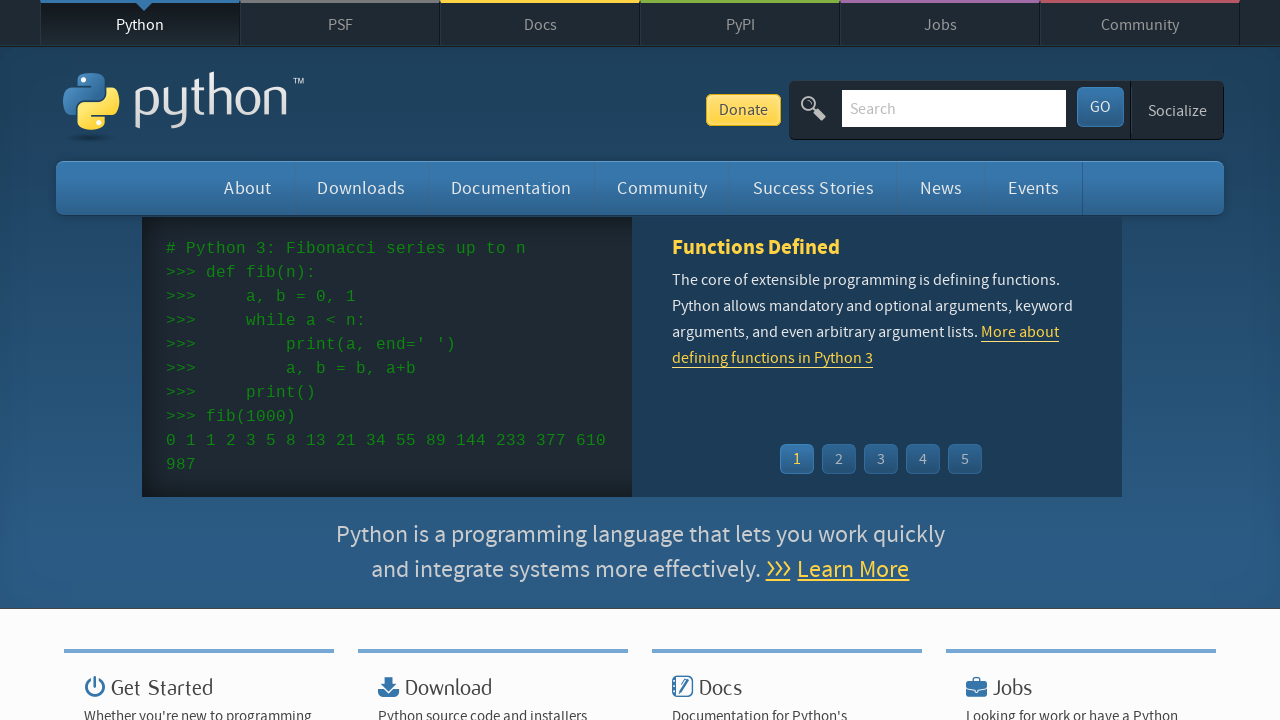

Filled search box with 'pycon' on input[name='q']
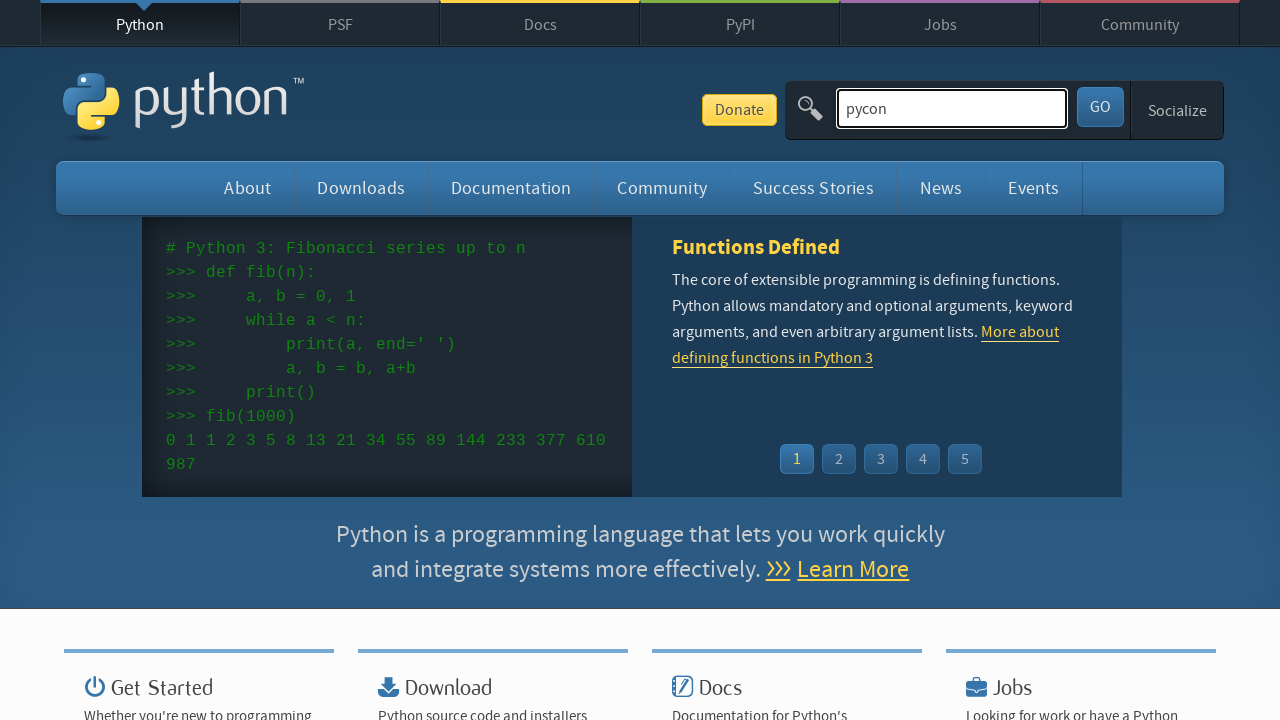

Pressed Enter to submit search on input[name='q']
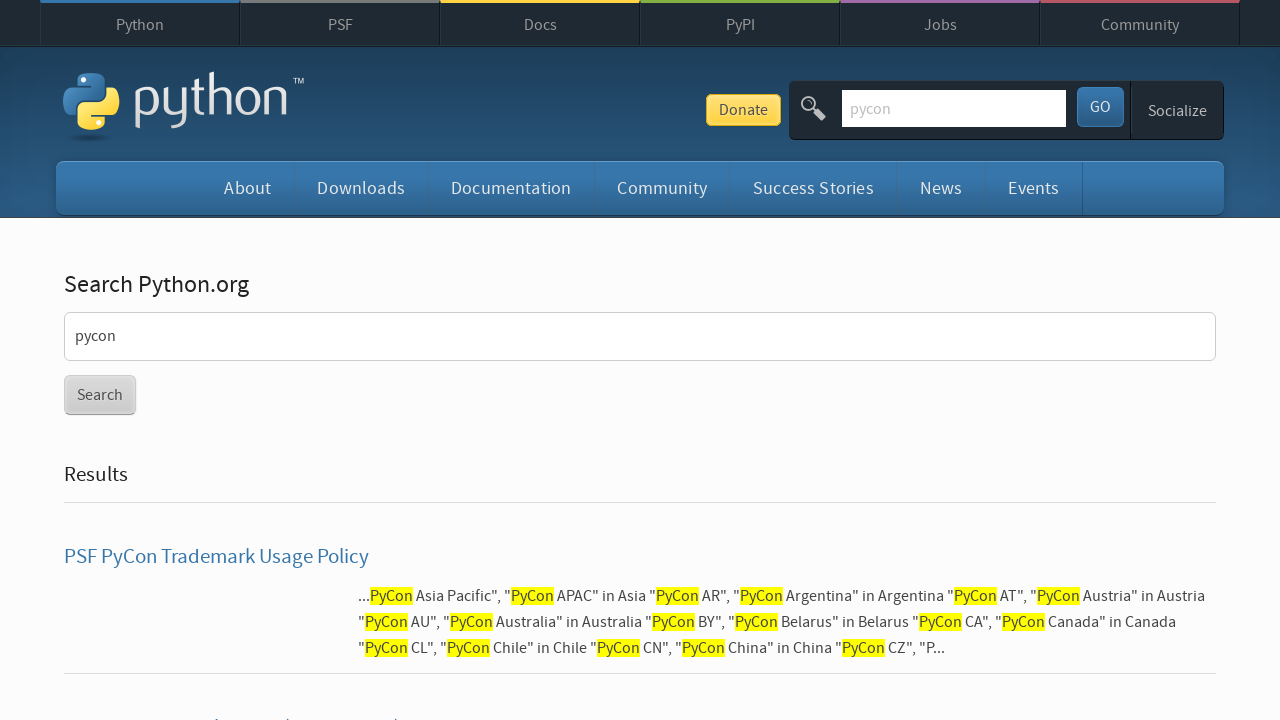

Waited for page to reach network idle state
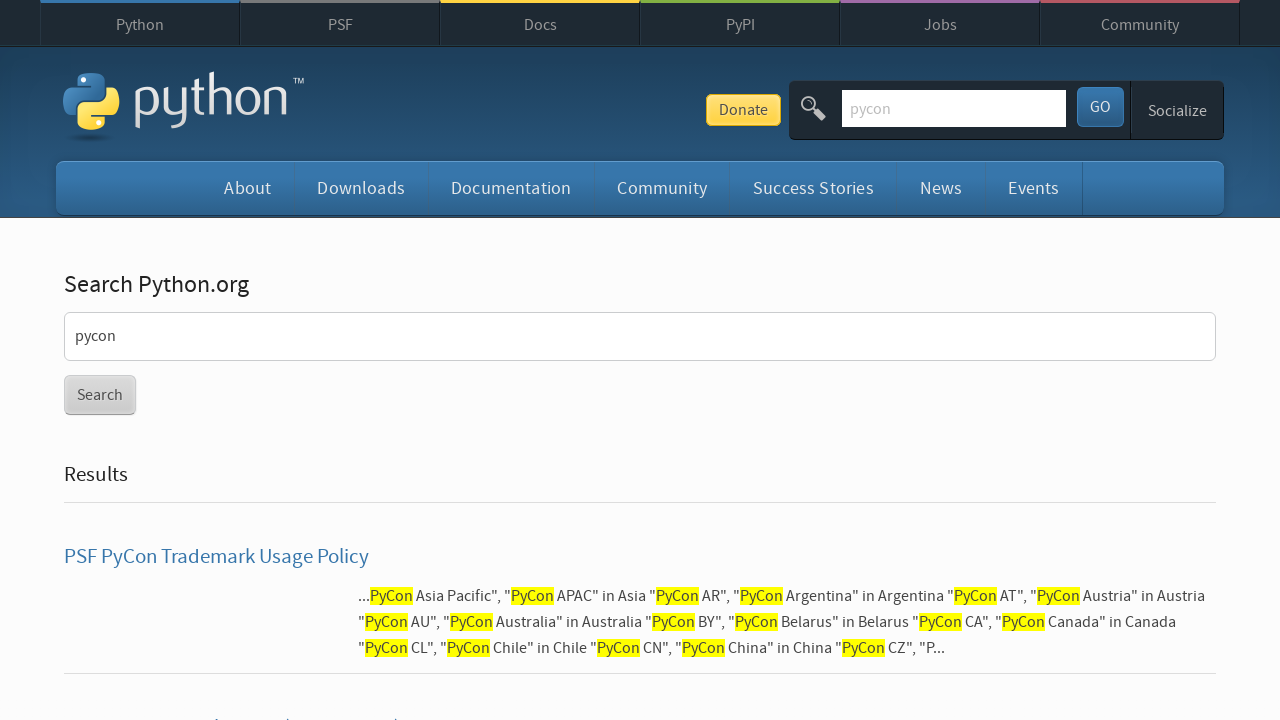

Verified search results were found for 'pycon'
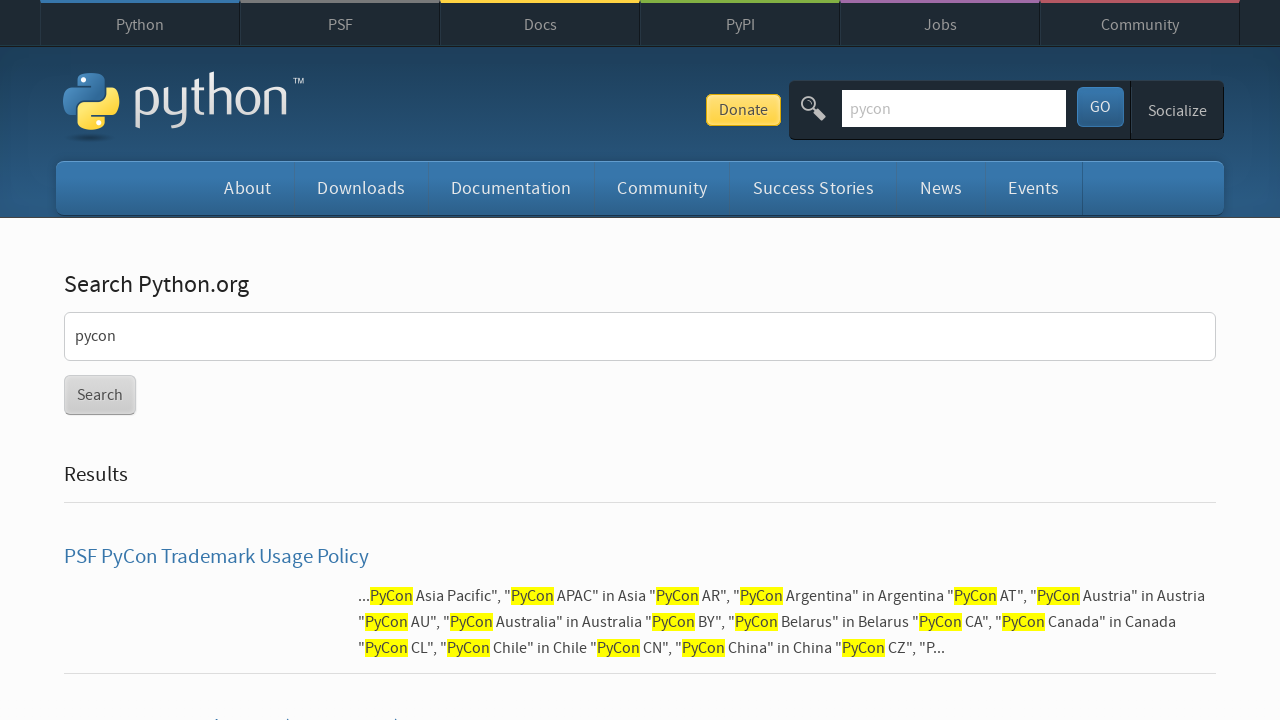

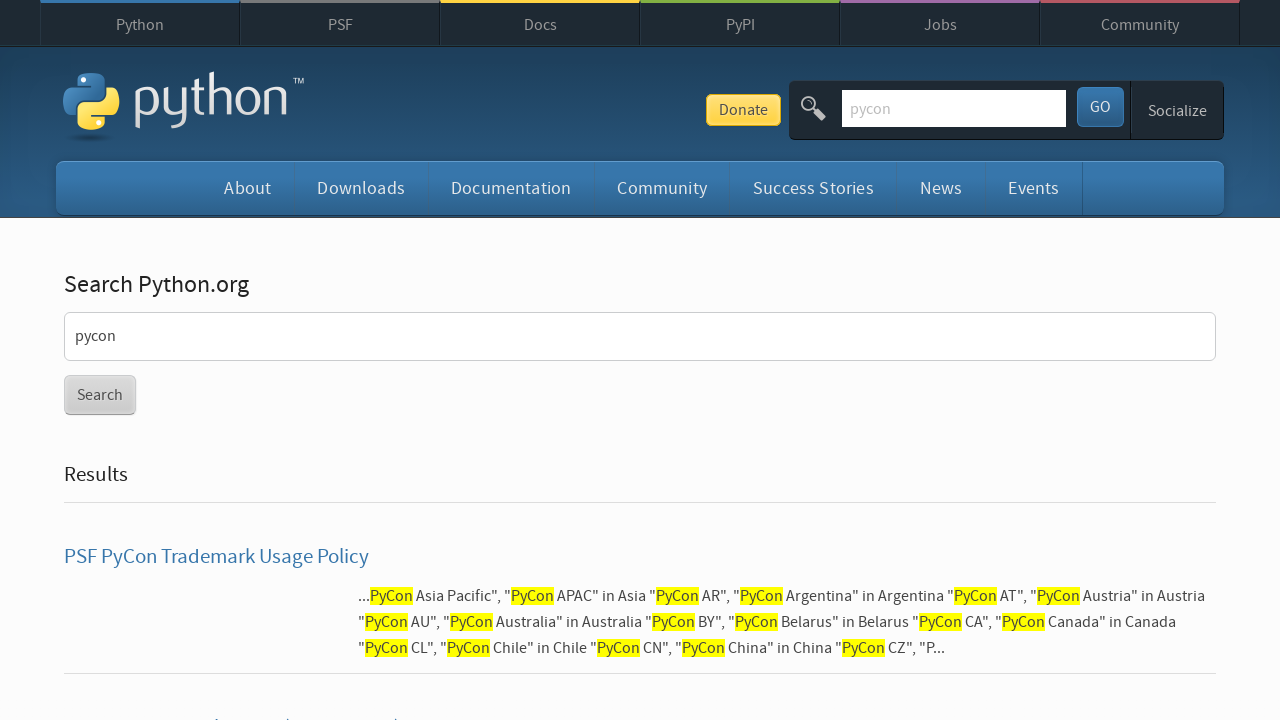